Tests the contact form validation on Jupiter Cloud testing site by clicking Contact, clicking on email field, submitting the form, then entering a forename to verify the validation message clears

Starting URL: http://jupiter.cloud.planittesting.com

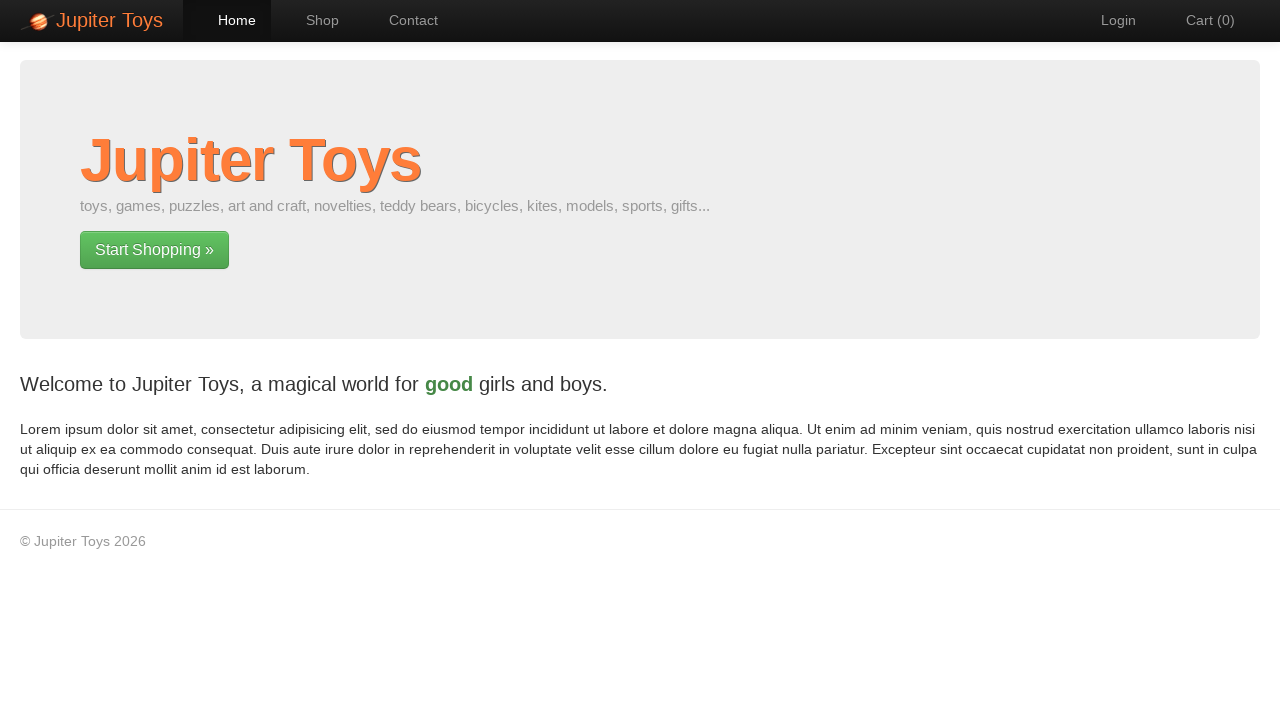

Clicked Contact link at (404, 20) on a:has-text('Contact')
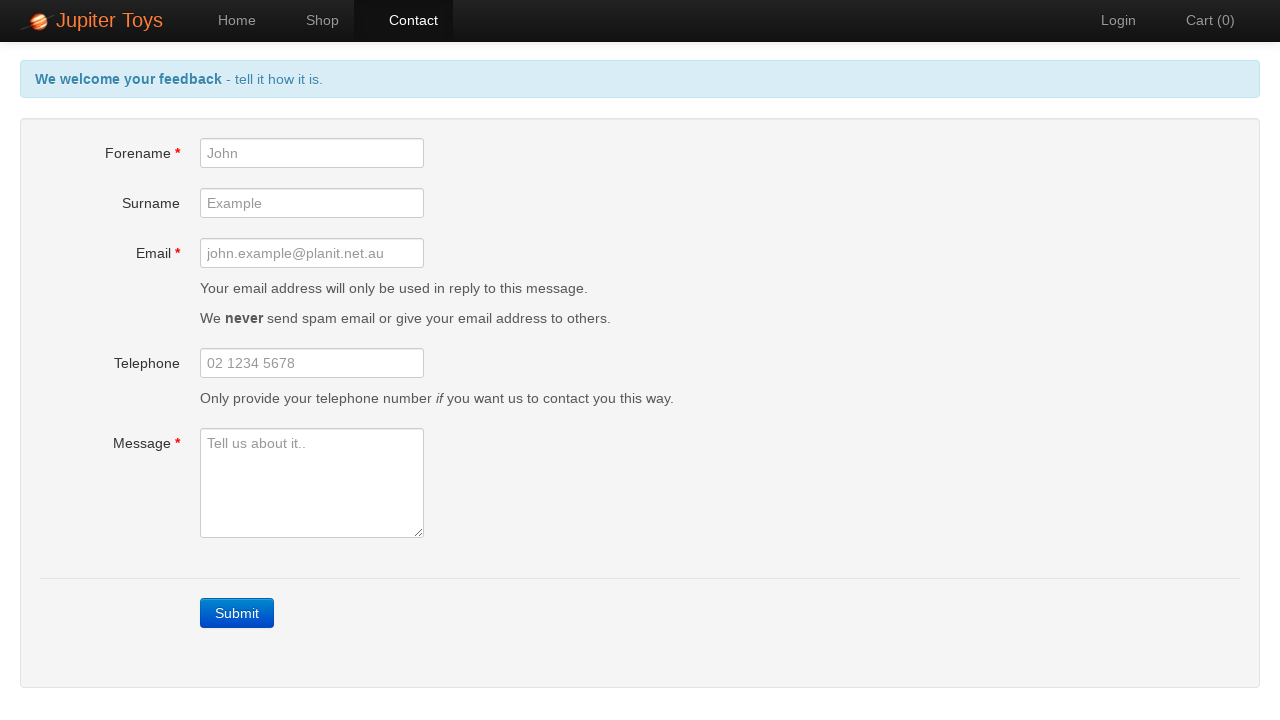

Clicked email input field at (312, 253) on input#email
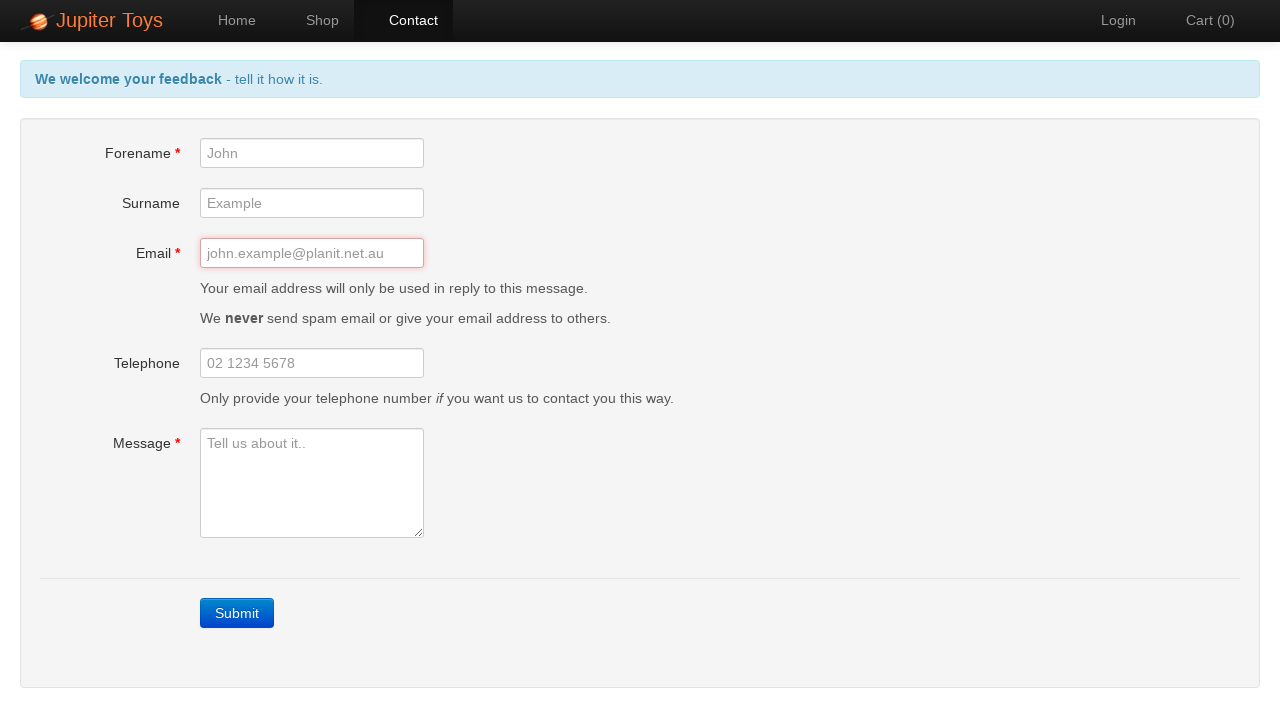

Clicked Submit button without filling required fields at (237, 613) on a:has-text('Submit')
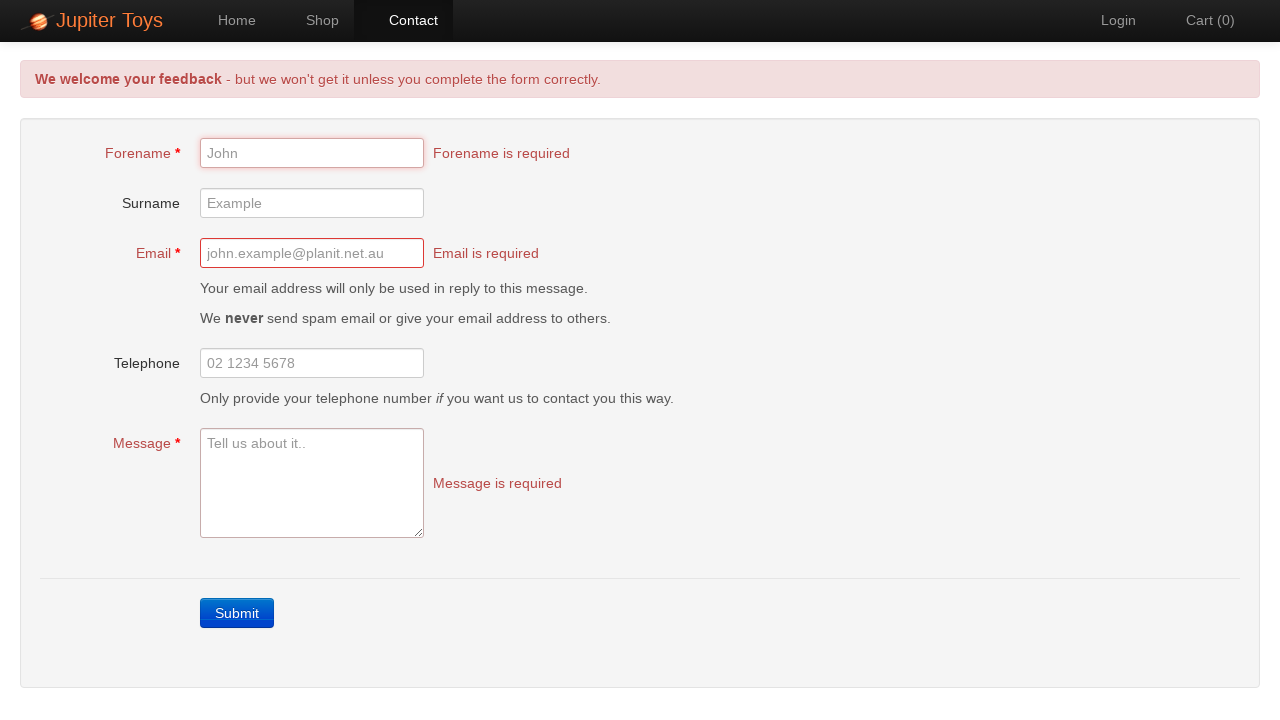

Filled forename field with 'Puja' on input#forename
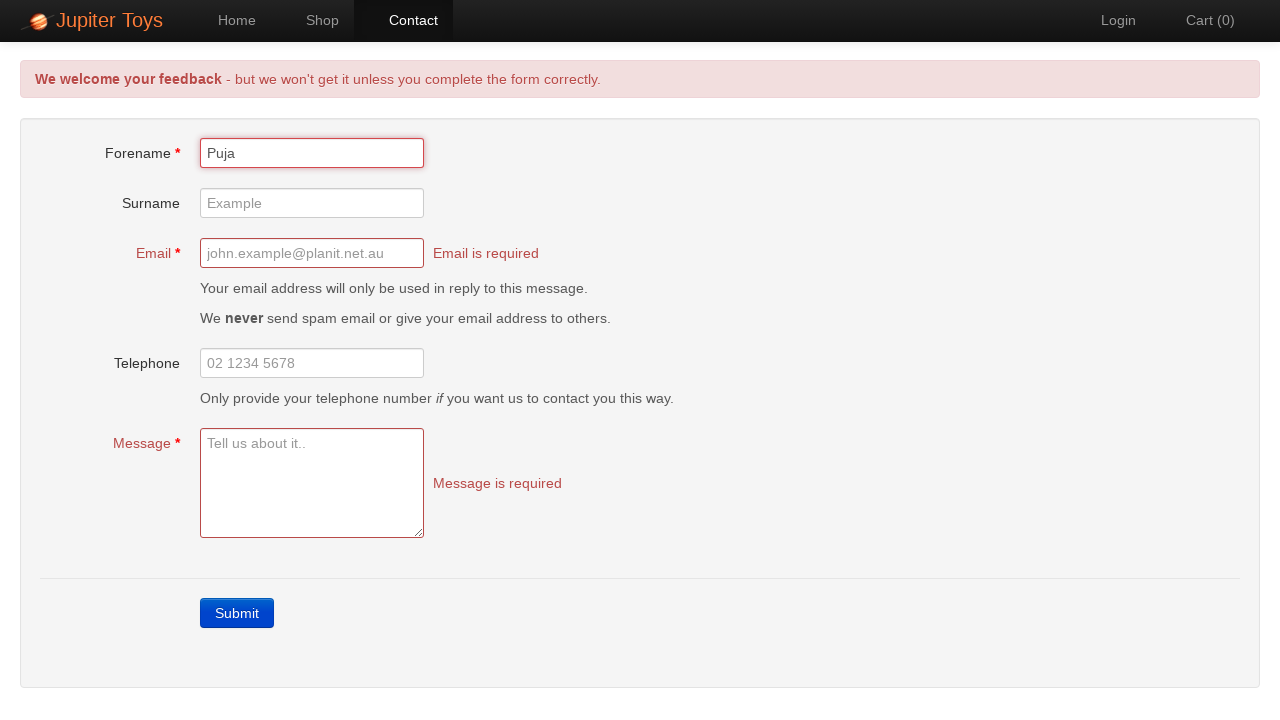

Forename field is visible and validation message cleared
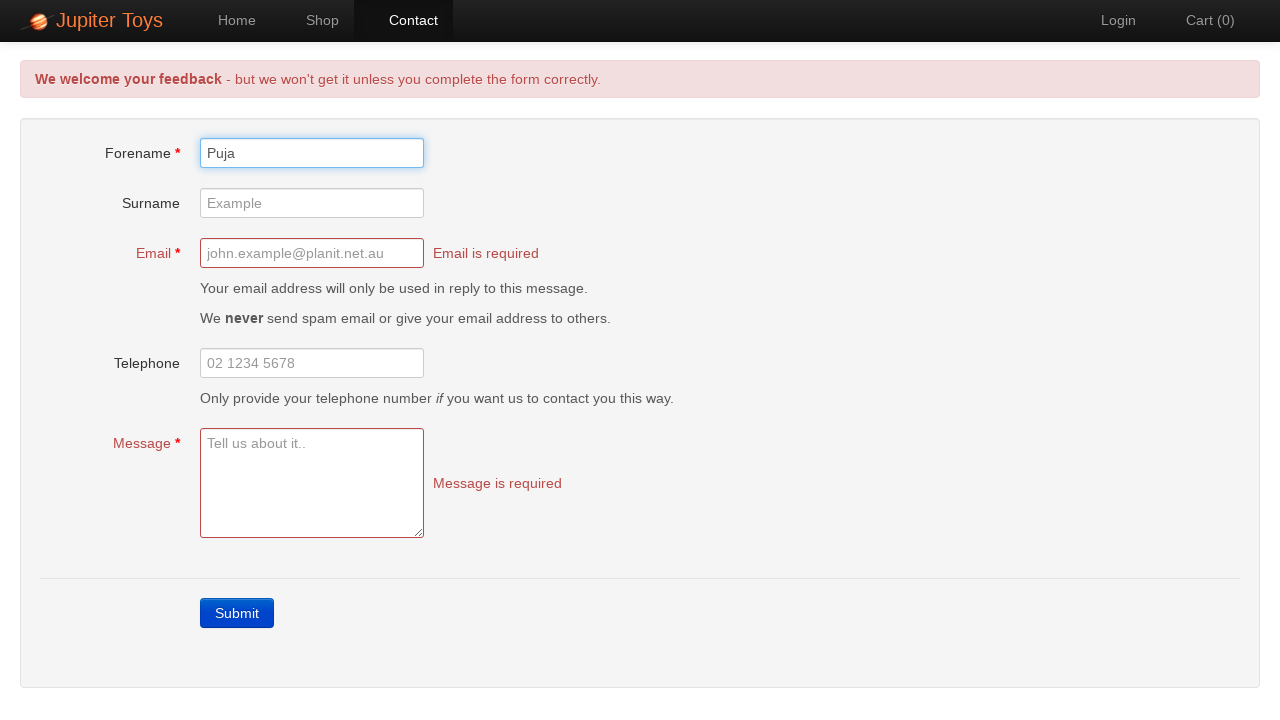

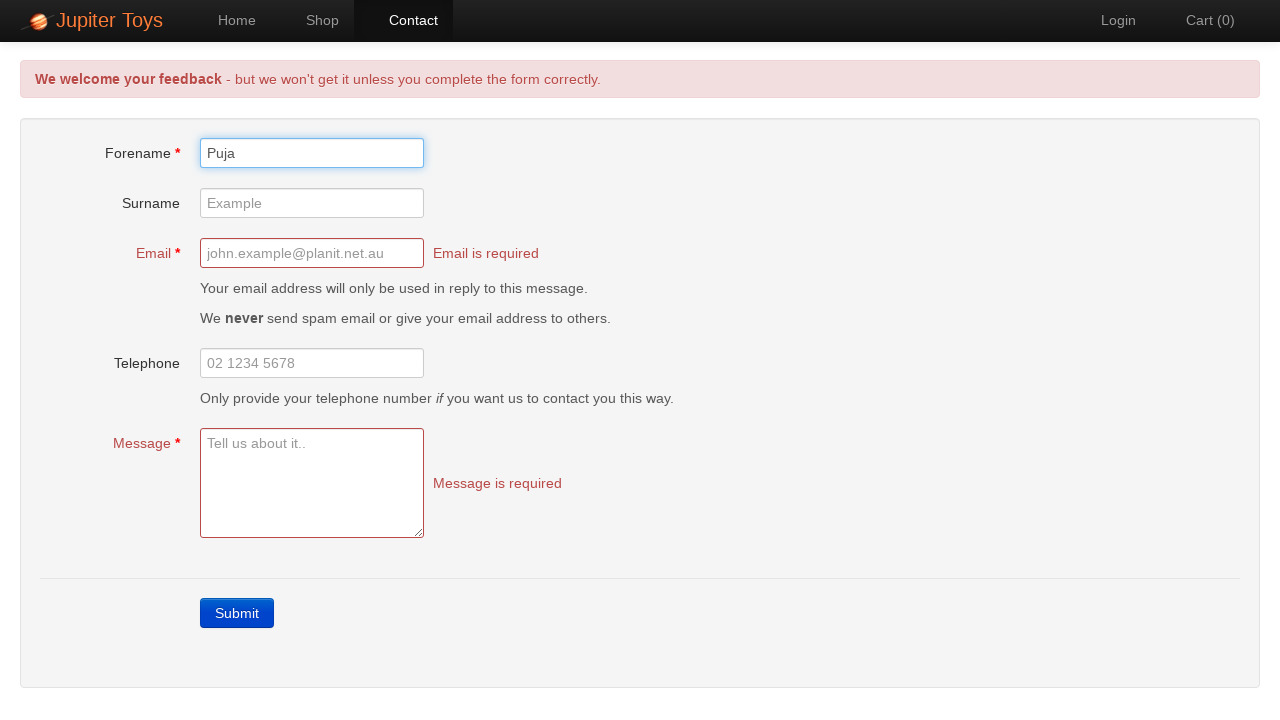